Tests window handling functionality by opening multiple windows, switching between them, getting window titles, and closing specific windows

Starting URL: https://leafground.com/window.xhtml

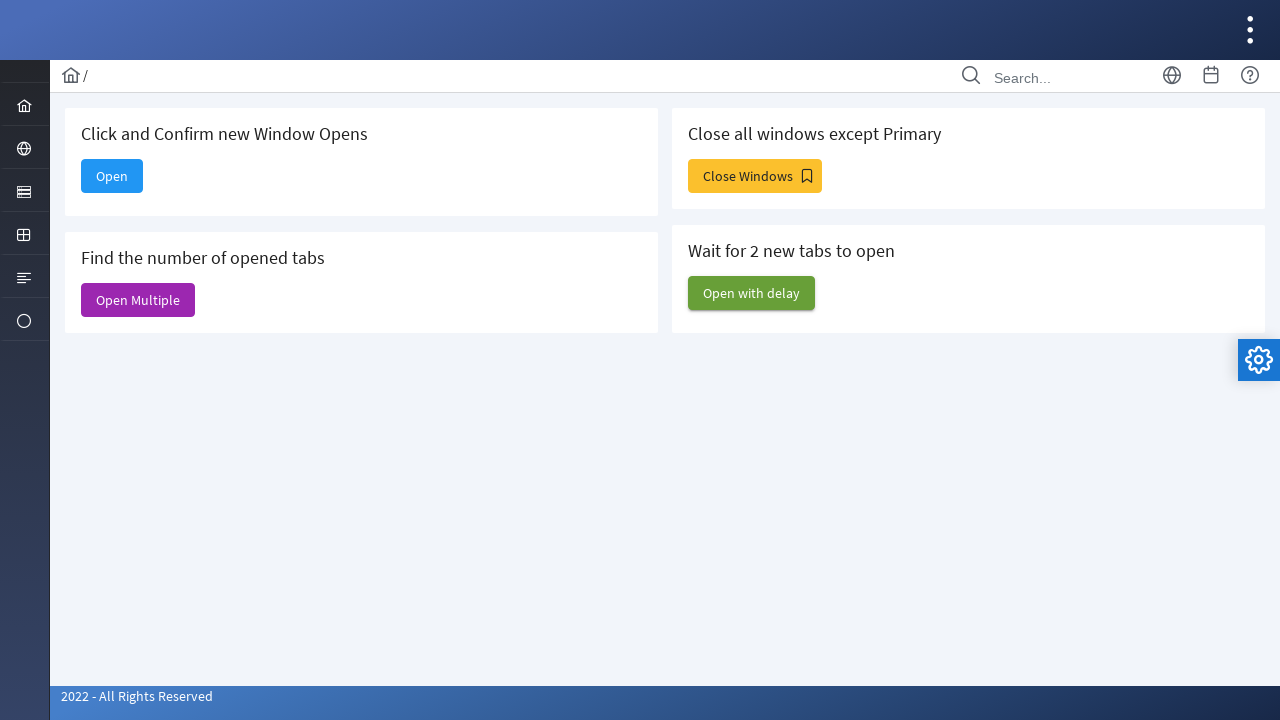

Clicked 'Open' button to open a new window at (112, 176) on xpath=//span[text()='Open']
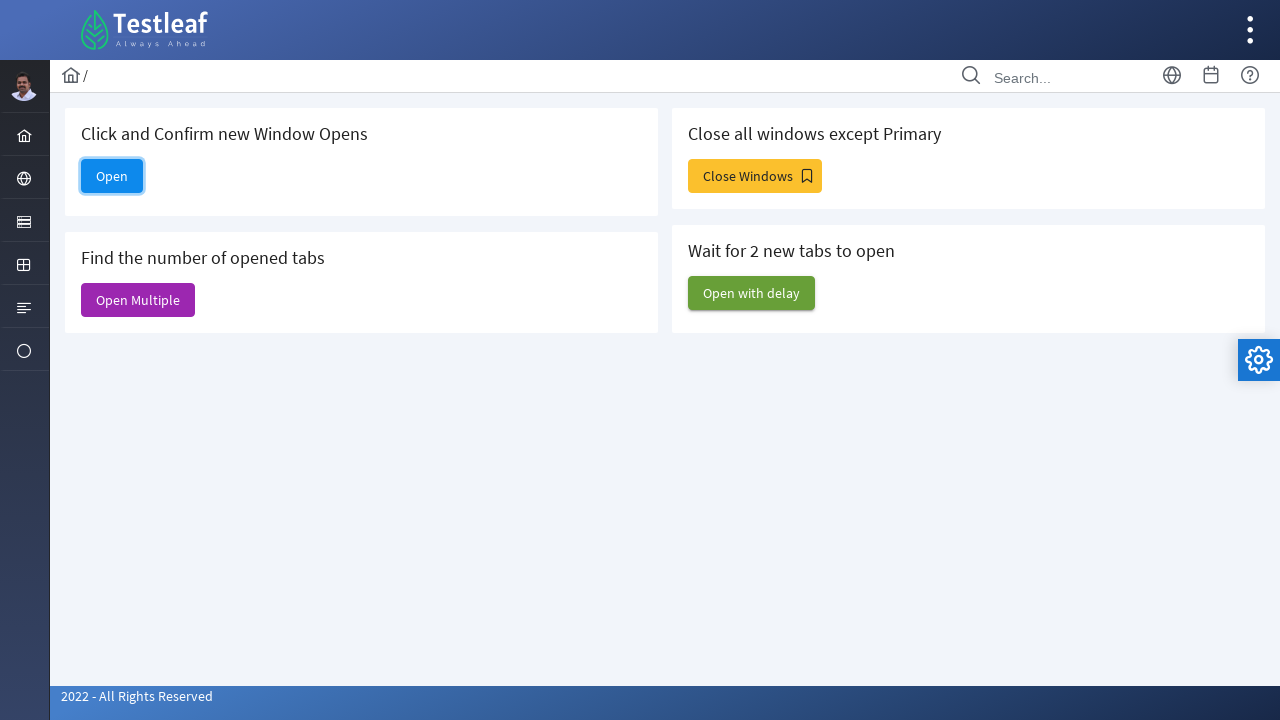

Retrieved all context pages
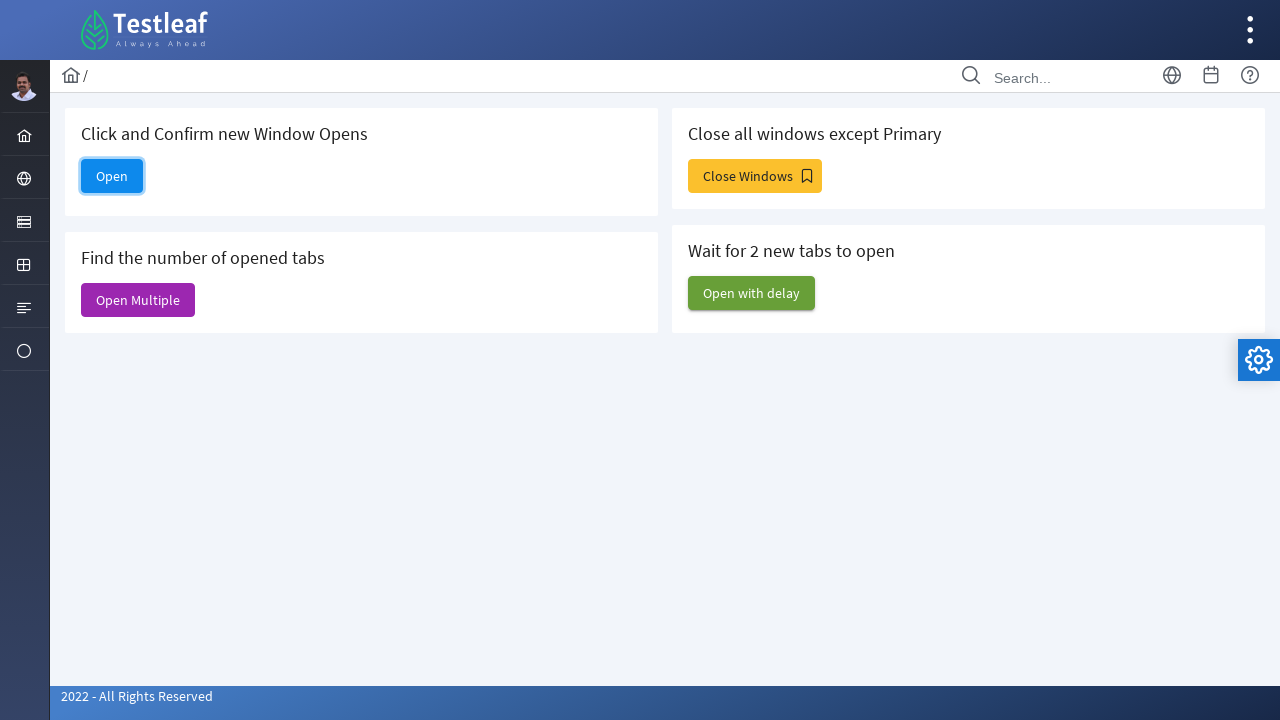

Switched to the newly opened window
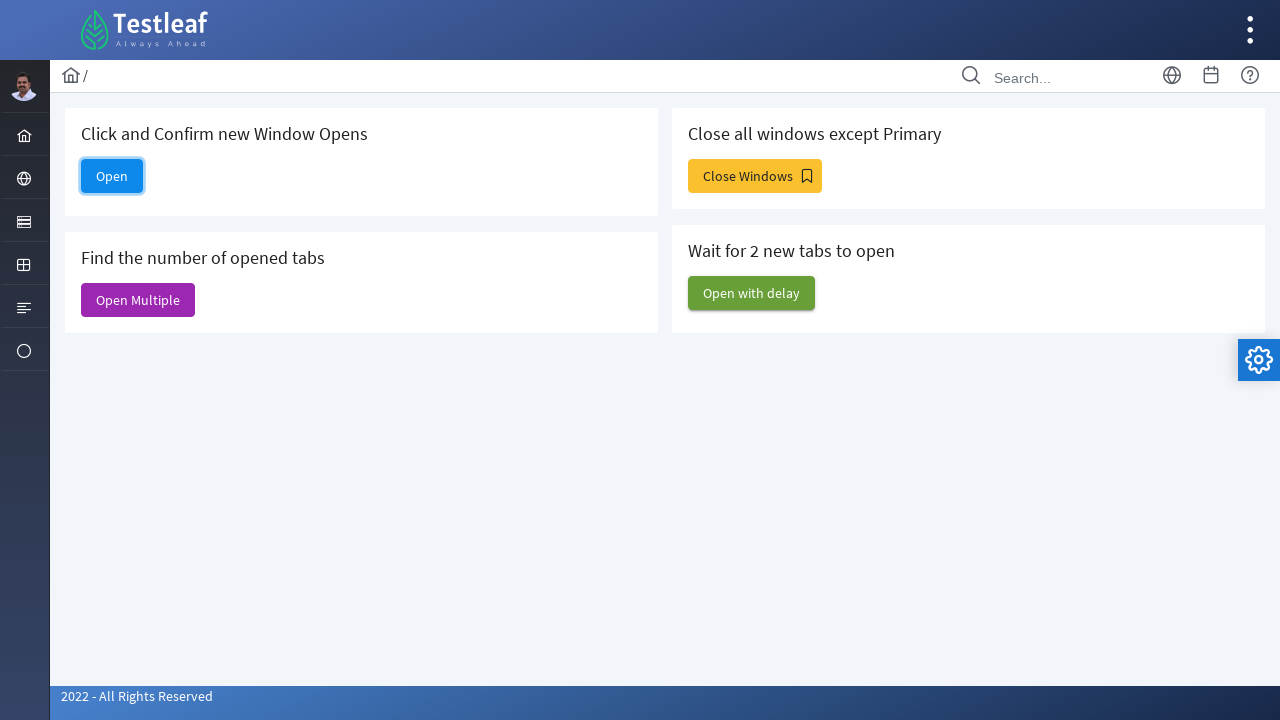

Retrieved title of new window: Alert
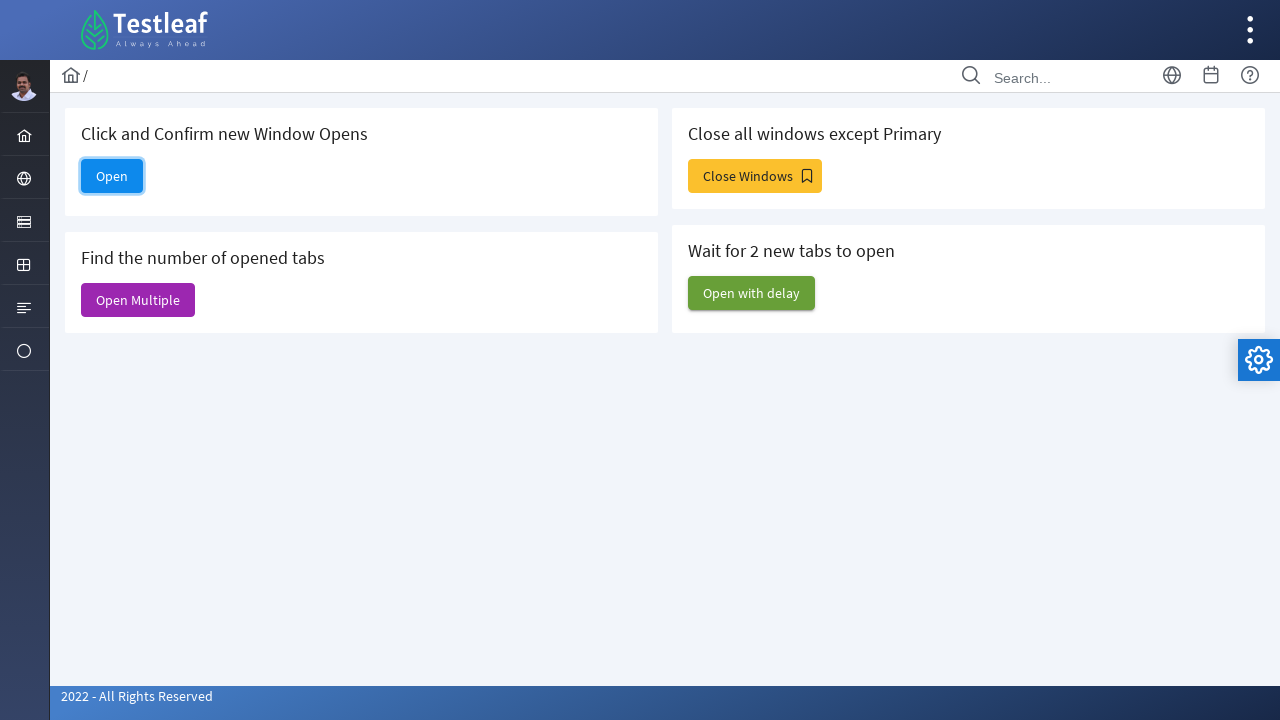

Closed the new window
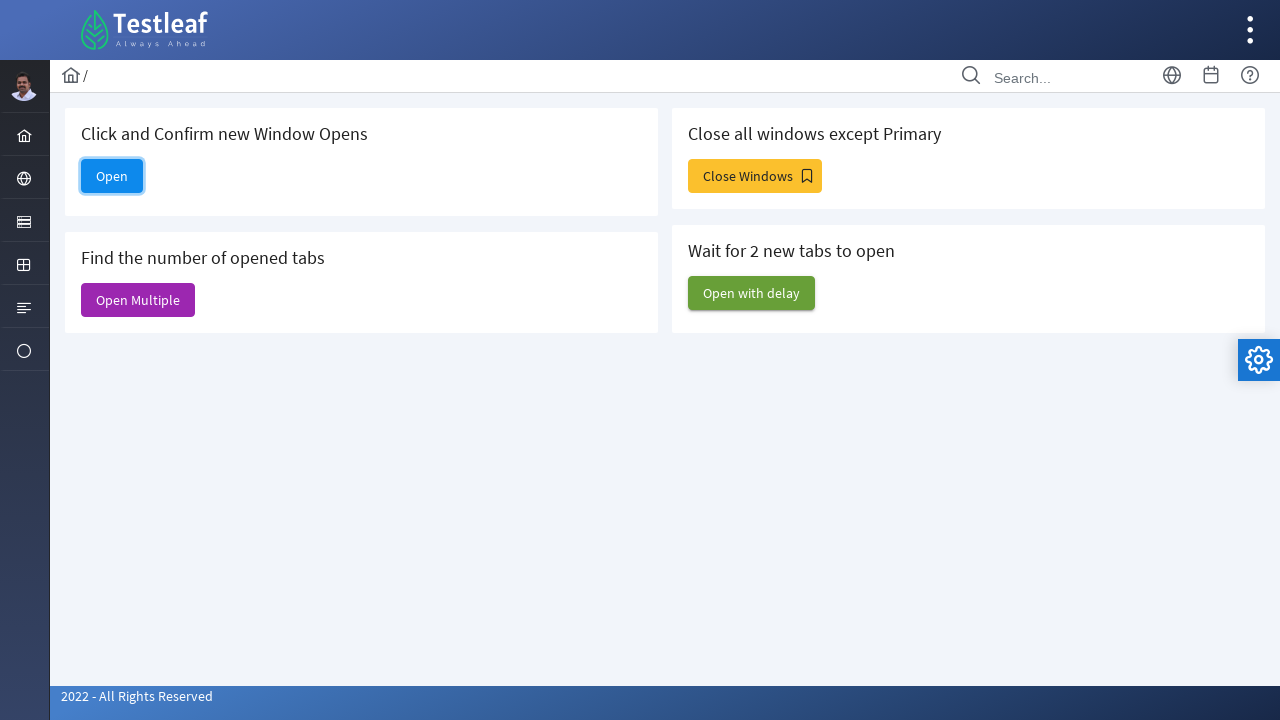

Clicked second button to open multiple windows at (138, 300) on xpath=(//span[@class='ui-button-text ui-c'])[2]
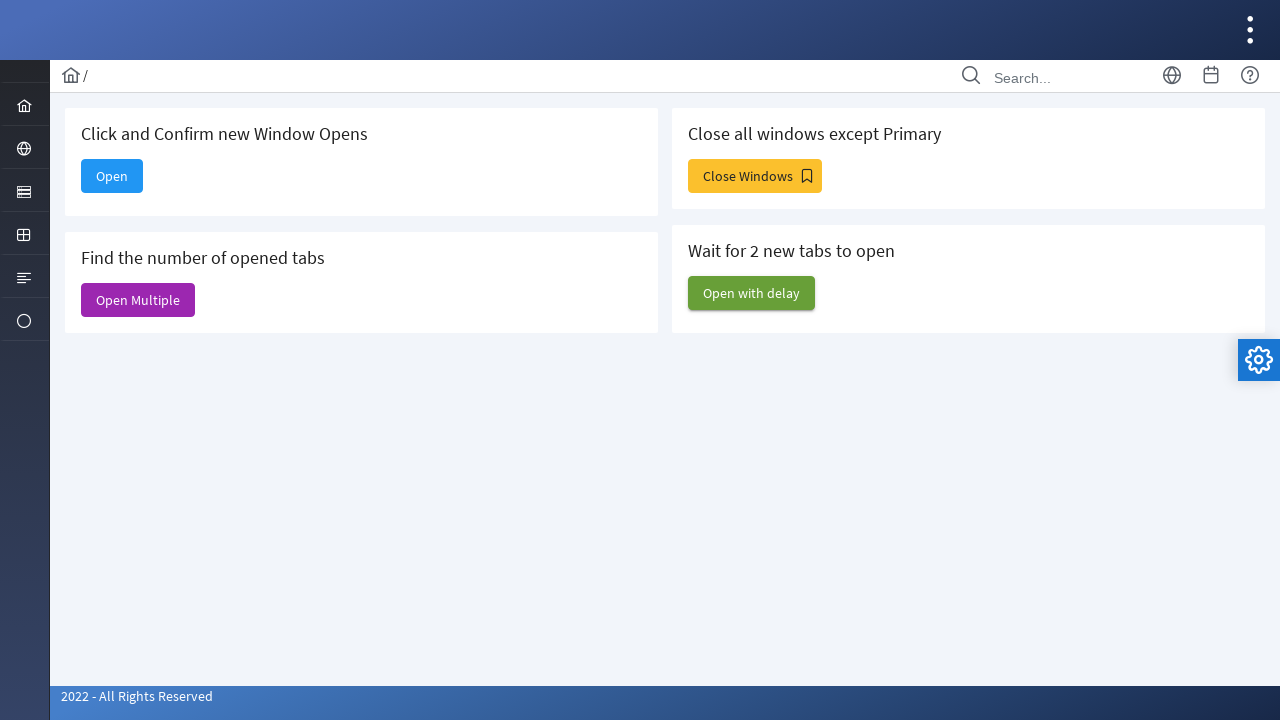

Retrieved count of all open windows: 6
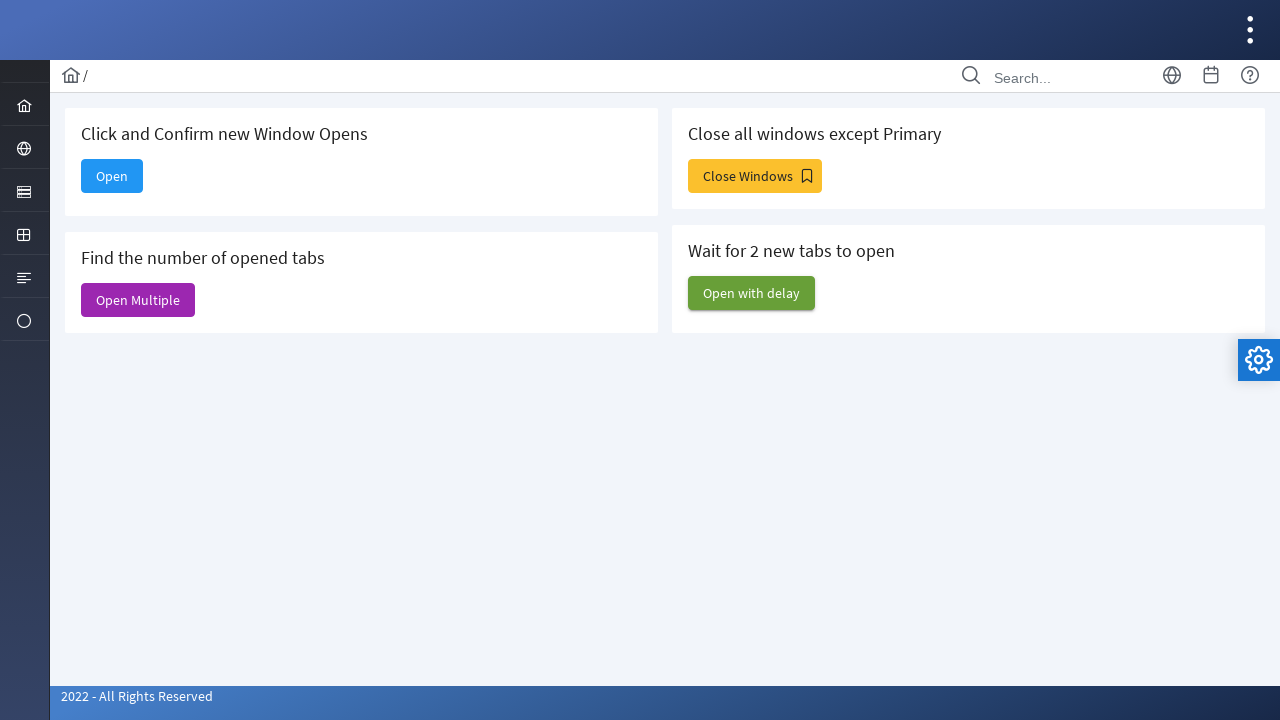

Clicked 'Close Windows' button at (755, 176) on xpath=//span[text()='Close Windows']
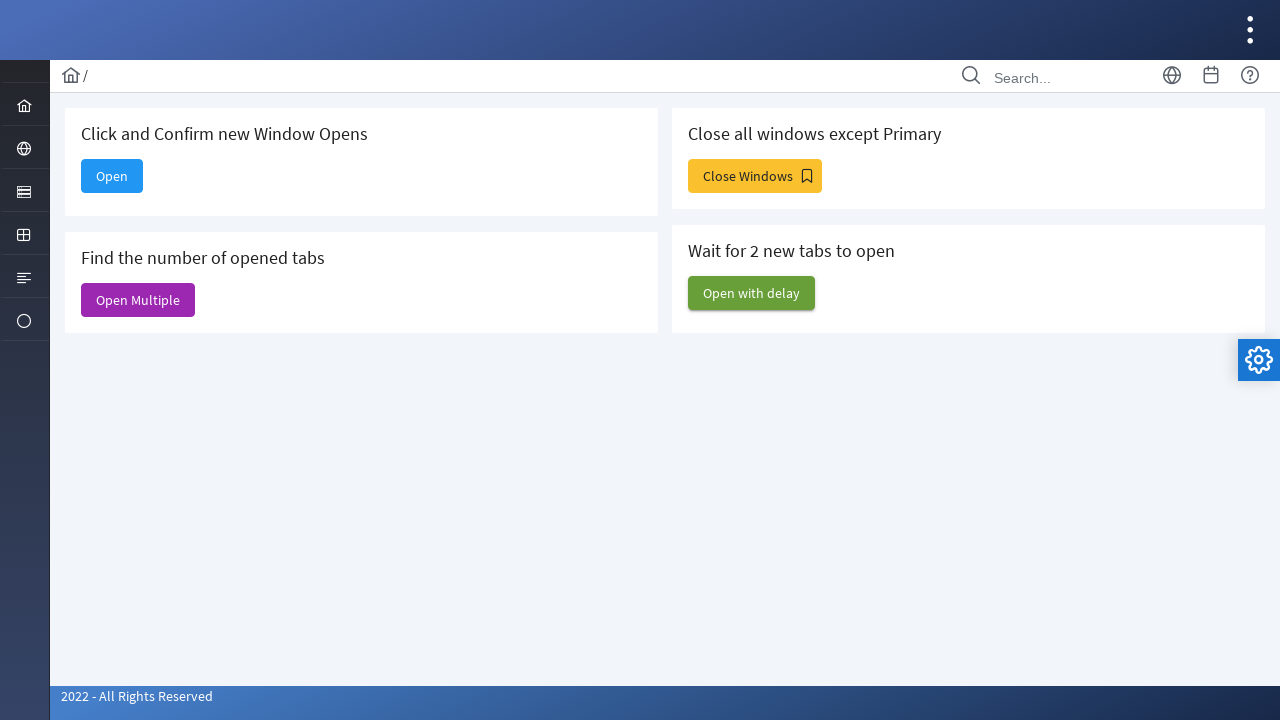

Retrieved updated count of all open windows: 9
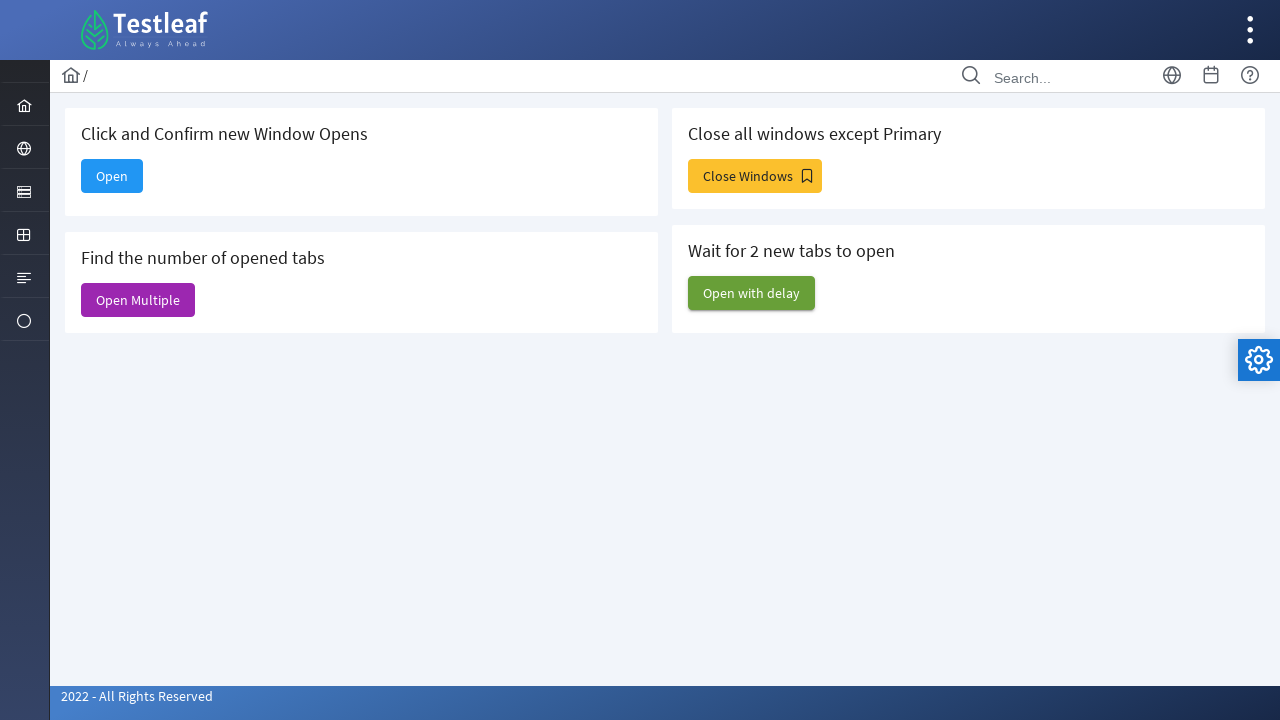

Closed window at index 8
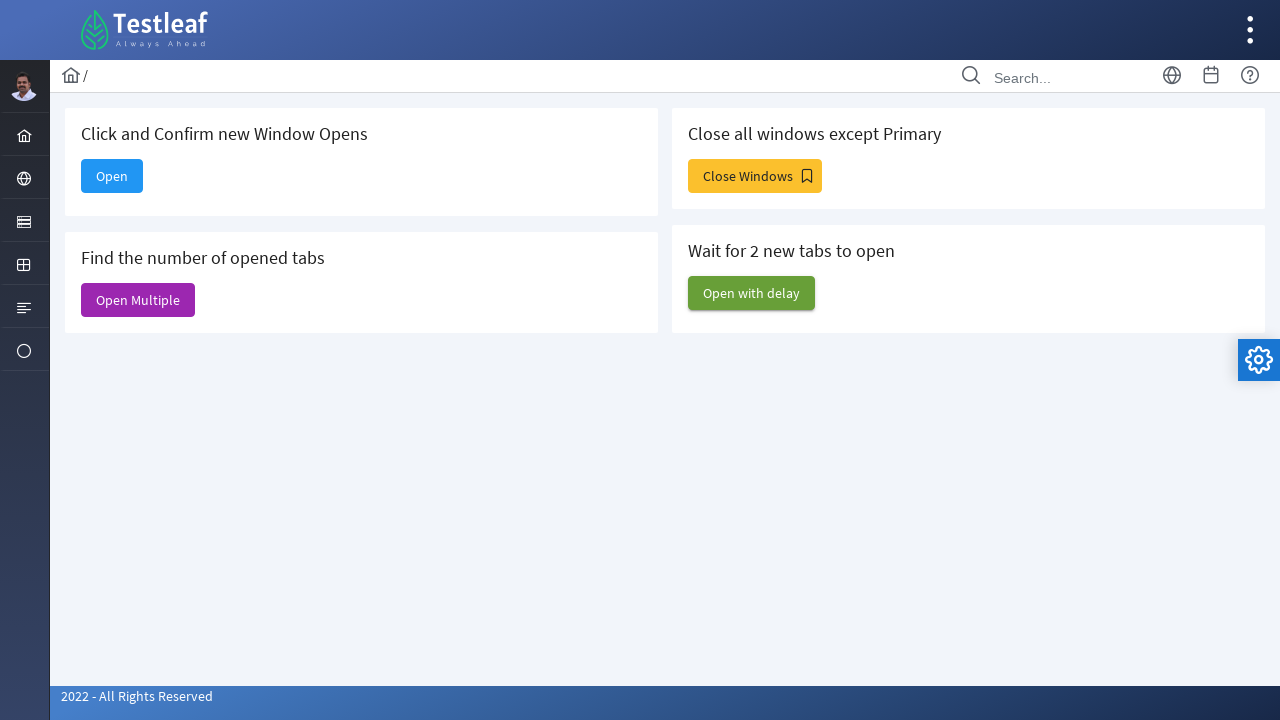

Closed window at index 7
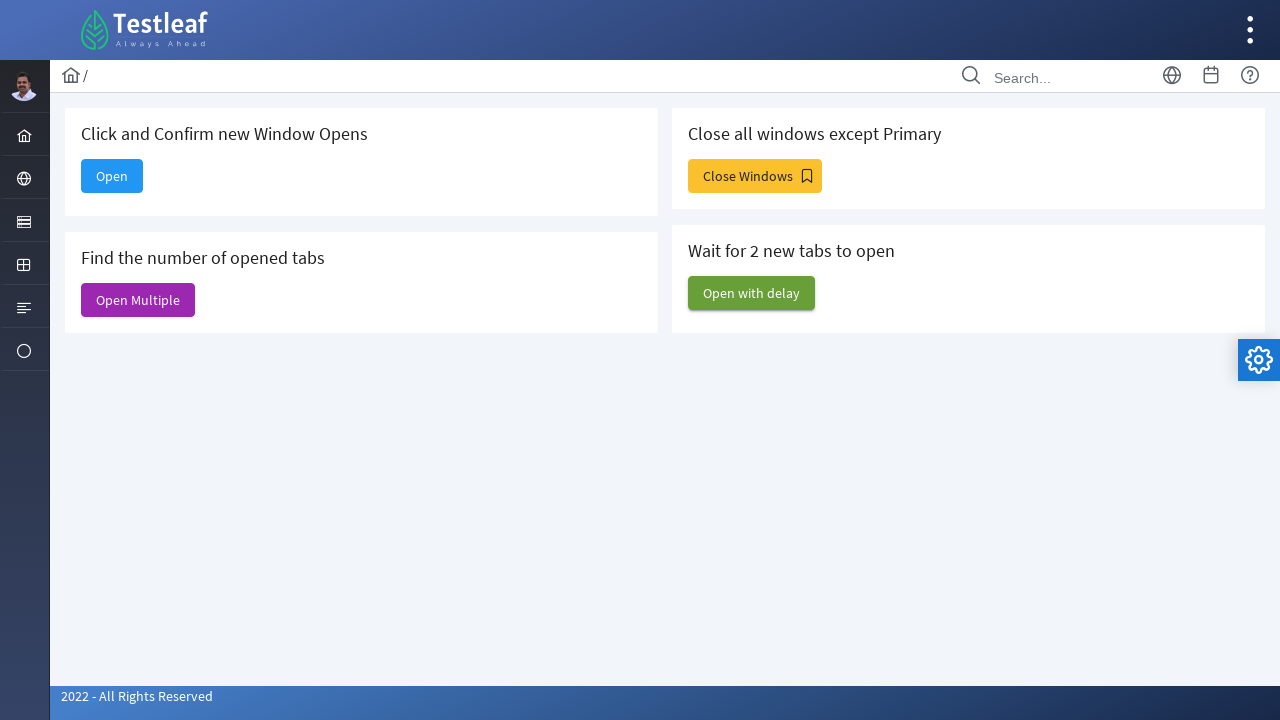

Closed window at index 6
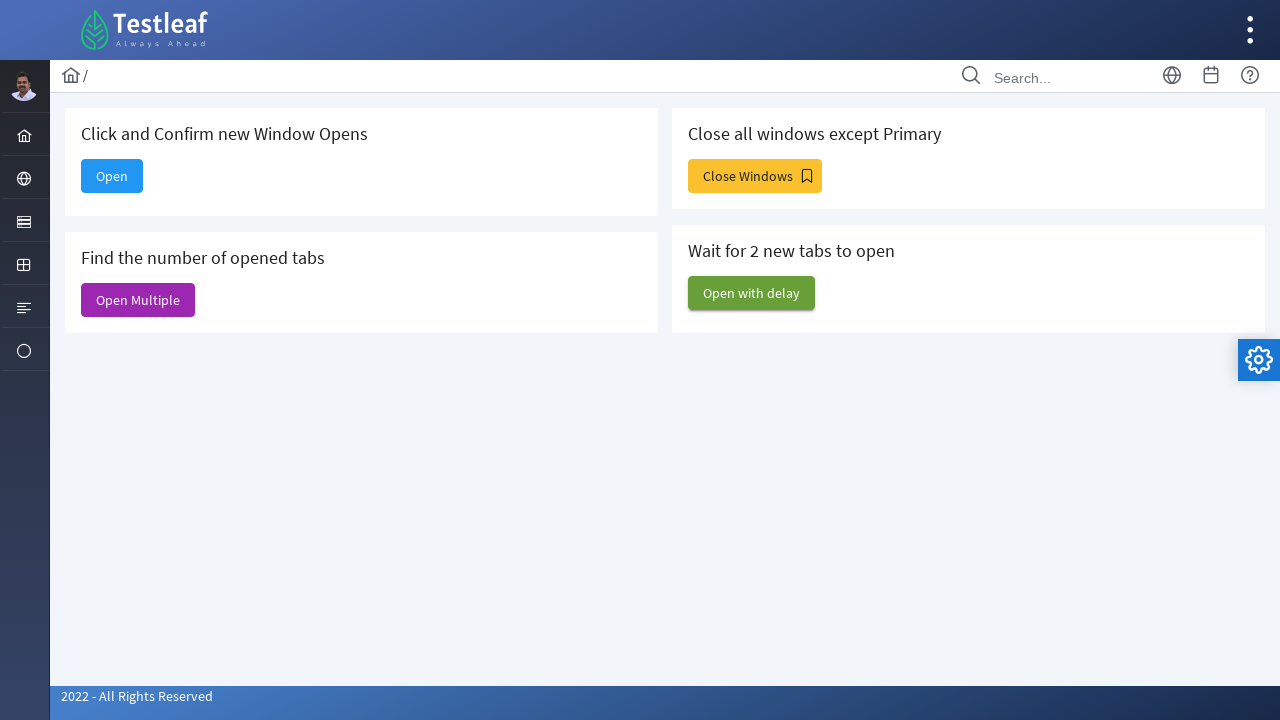

Closed window at index 5
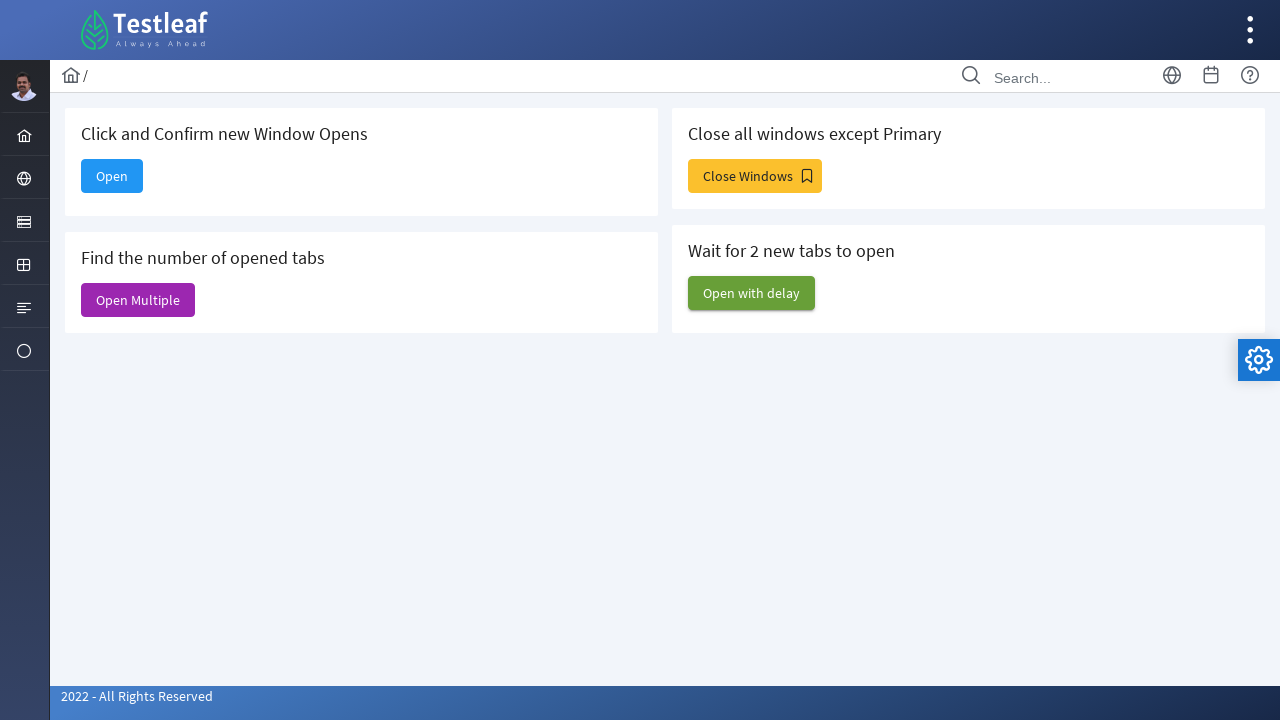

Closed window at index 4
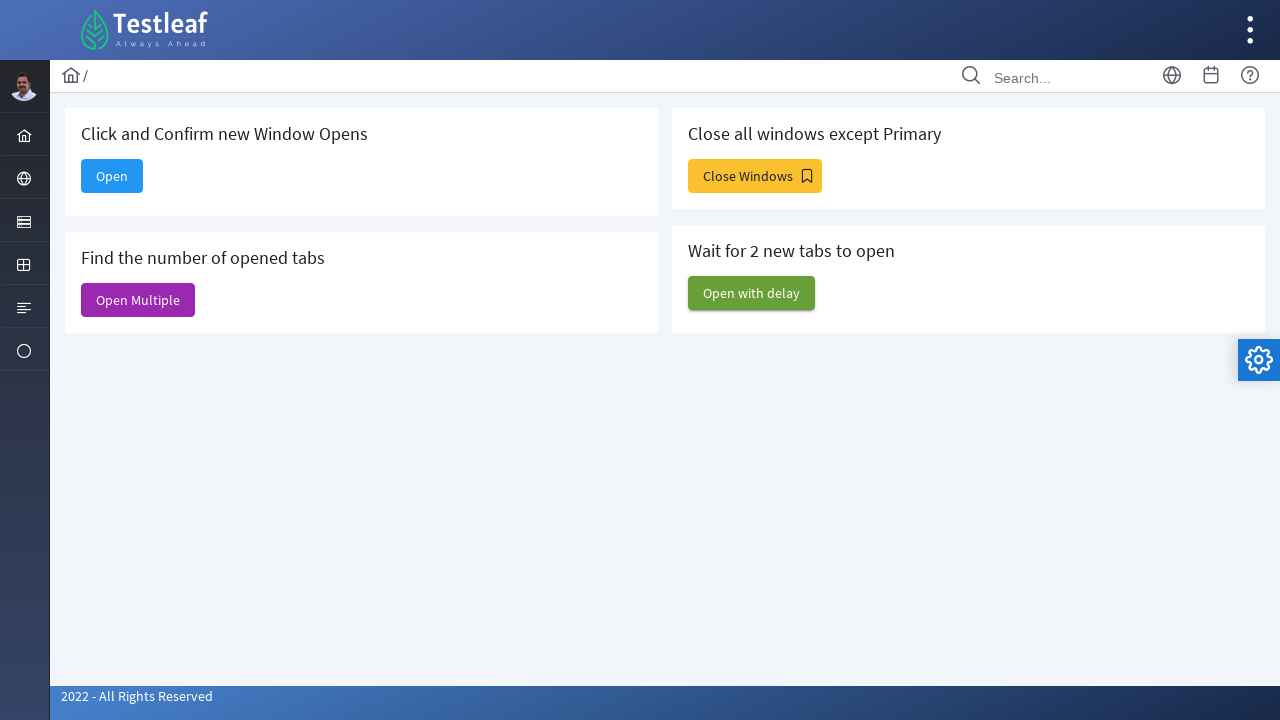

Closed window at index 3
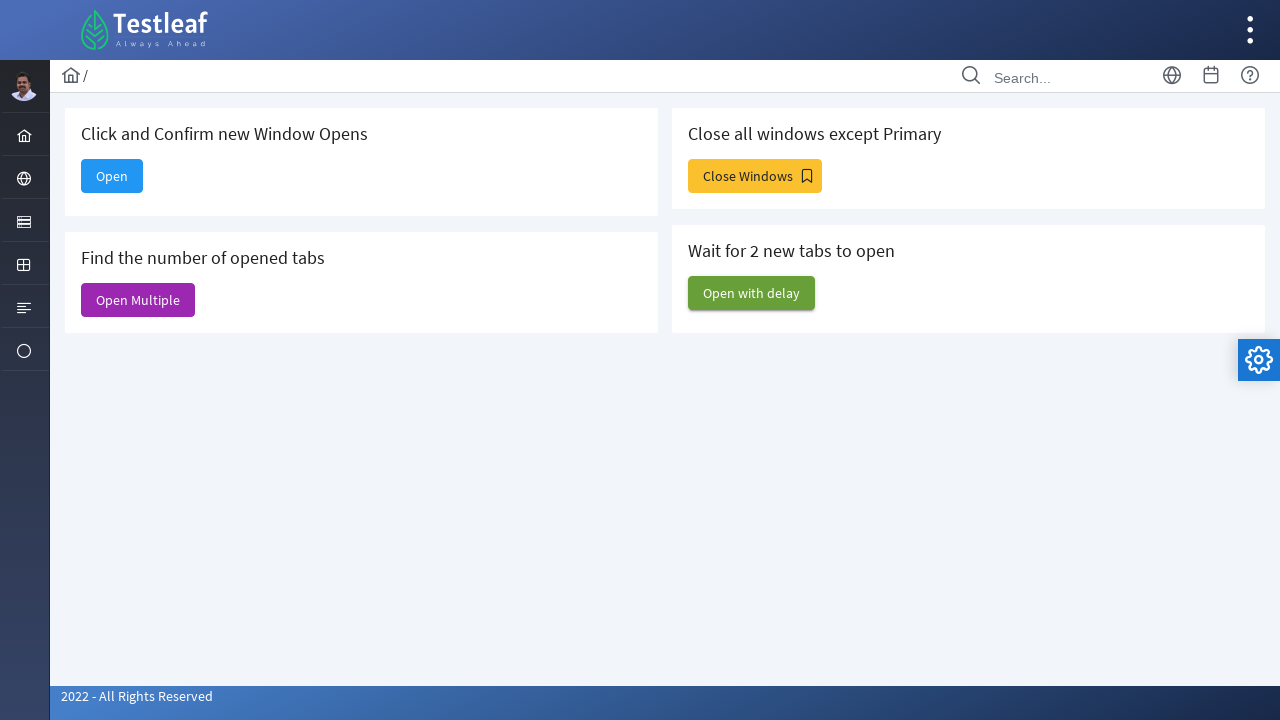

Closed window at index 2
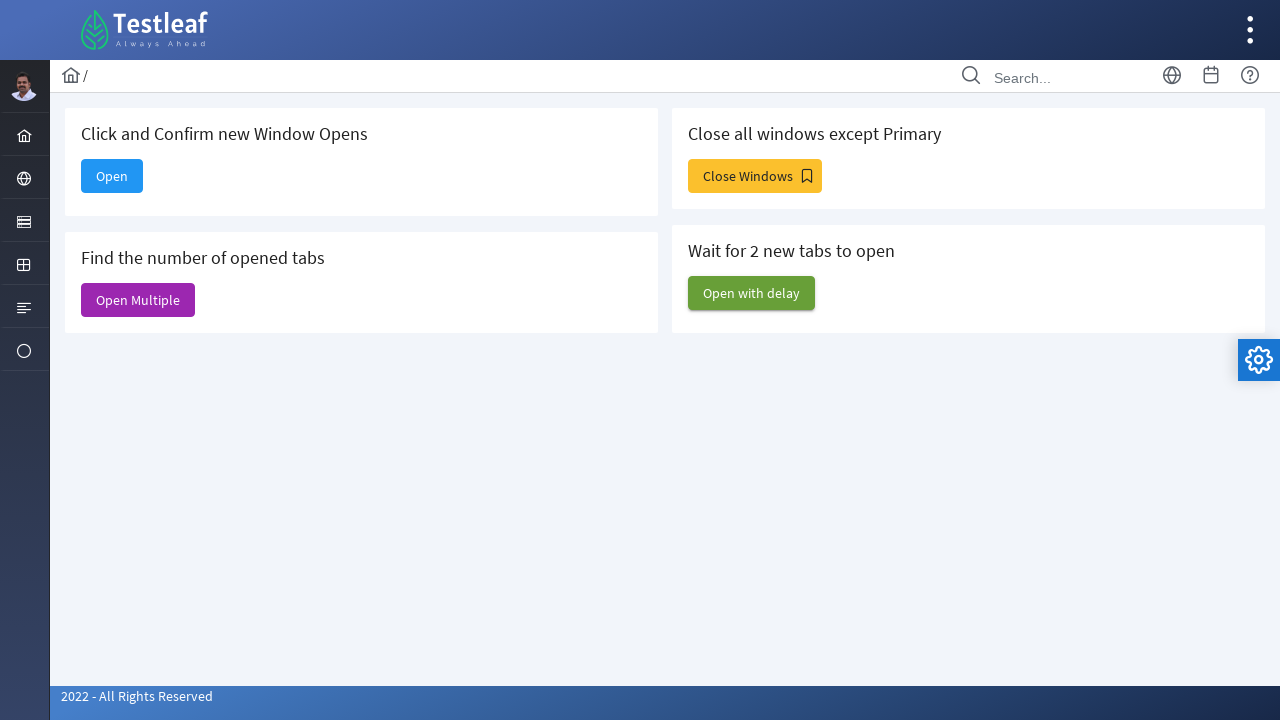

Closed window at index 1
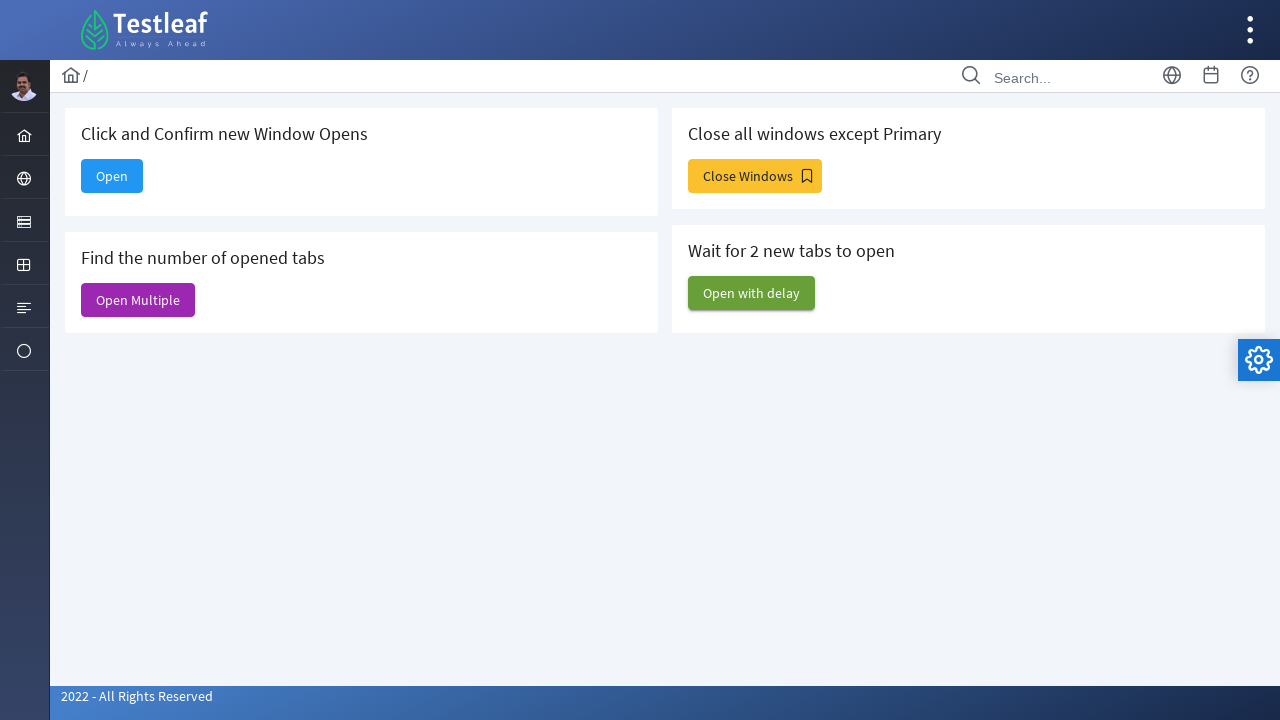

Verified main window is active with title: Window
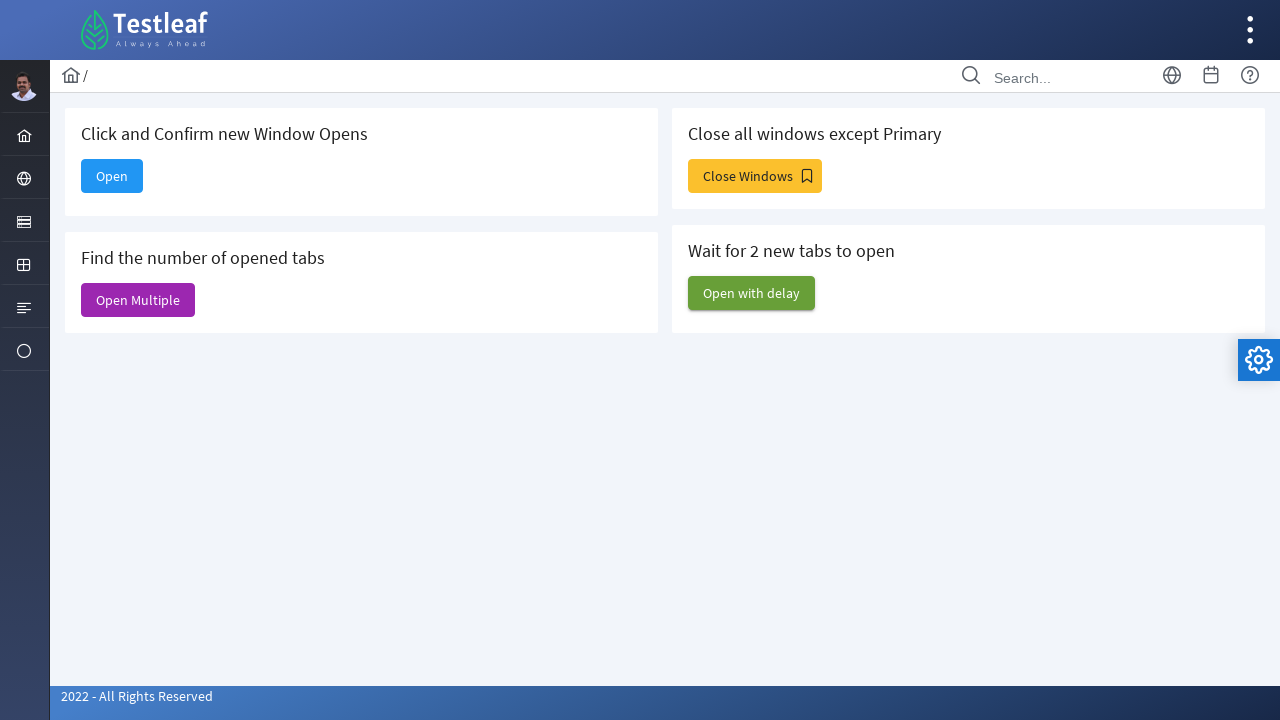

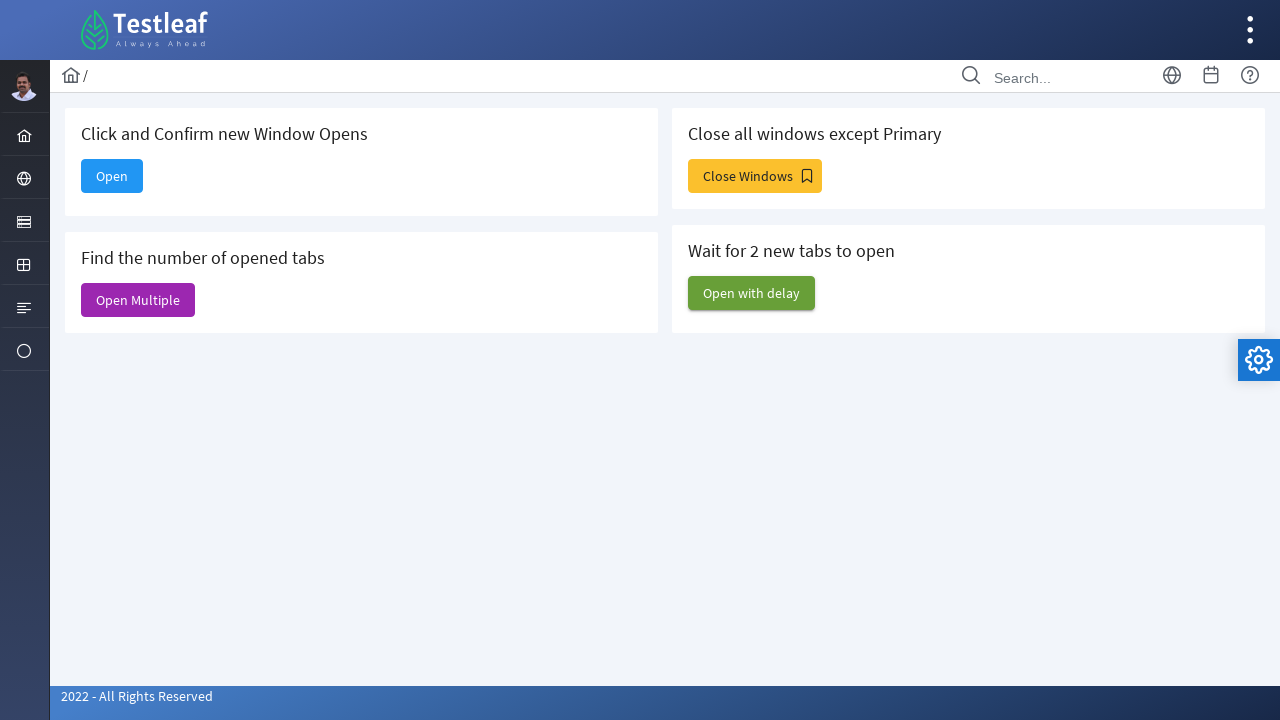